Navigates to Submit new Language page and verifies the IMPORTANT text in the first list item matches expected content

Starting URL: http://www.99-bottles-of-beer.net/

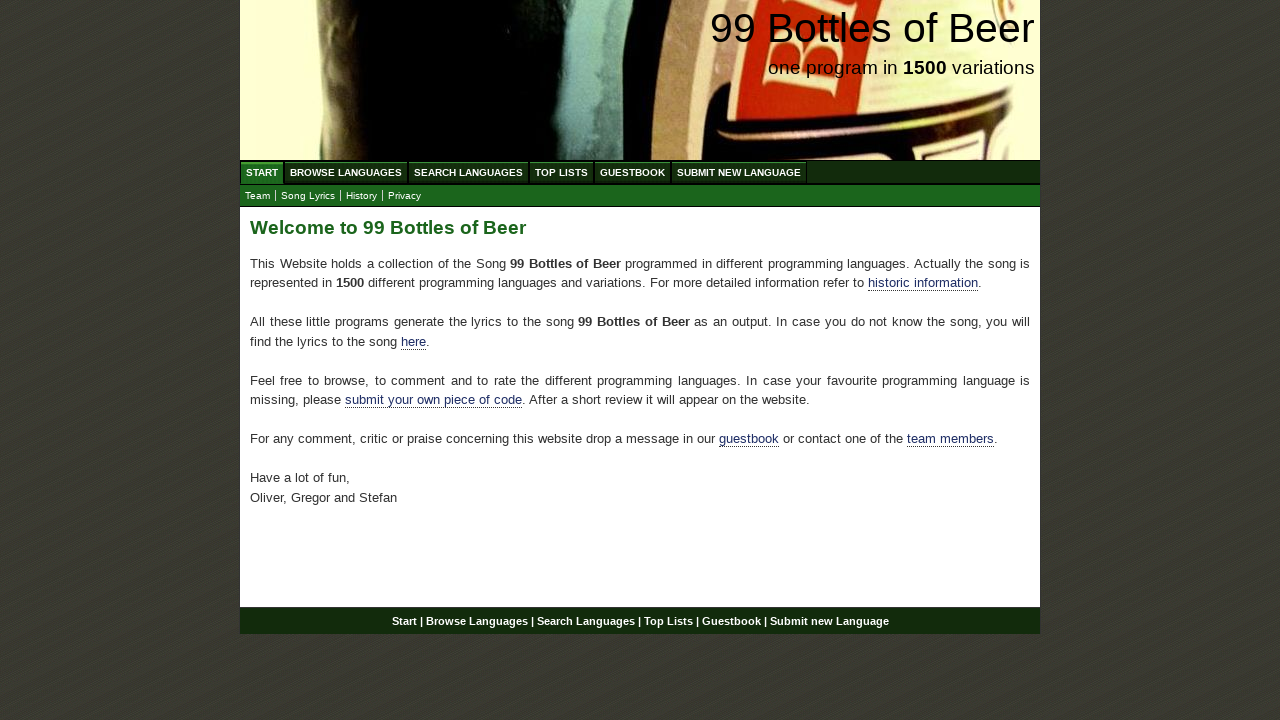

Clicked on 'Submit new Language' menu item at (739, 172) on xpath=//li/a[contains(text(), 'Submit new Language')]
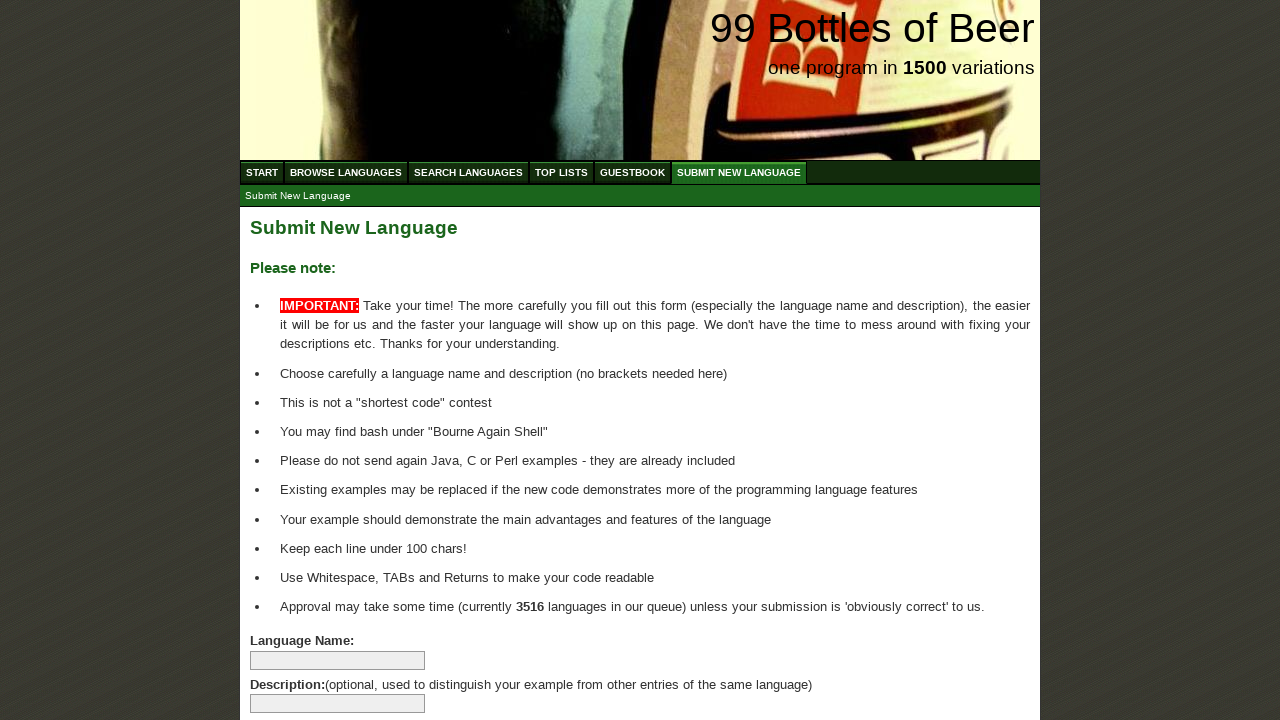

Clicked 'Submit Language' button to navigate to Submit new Language page at (294, 665) on xpath=//input[@name='submitlanguage']
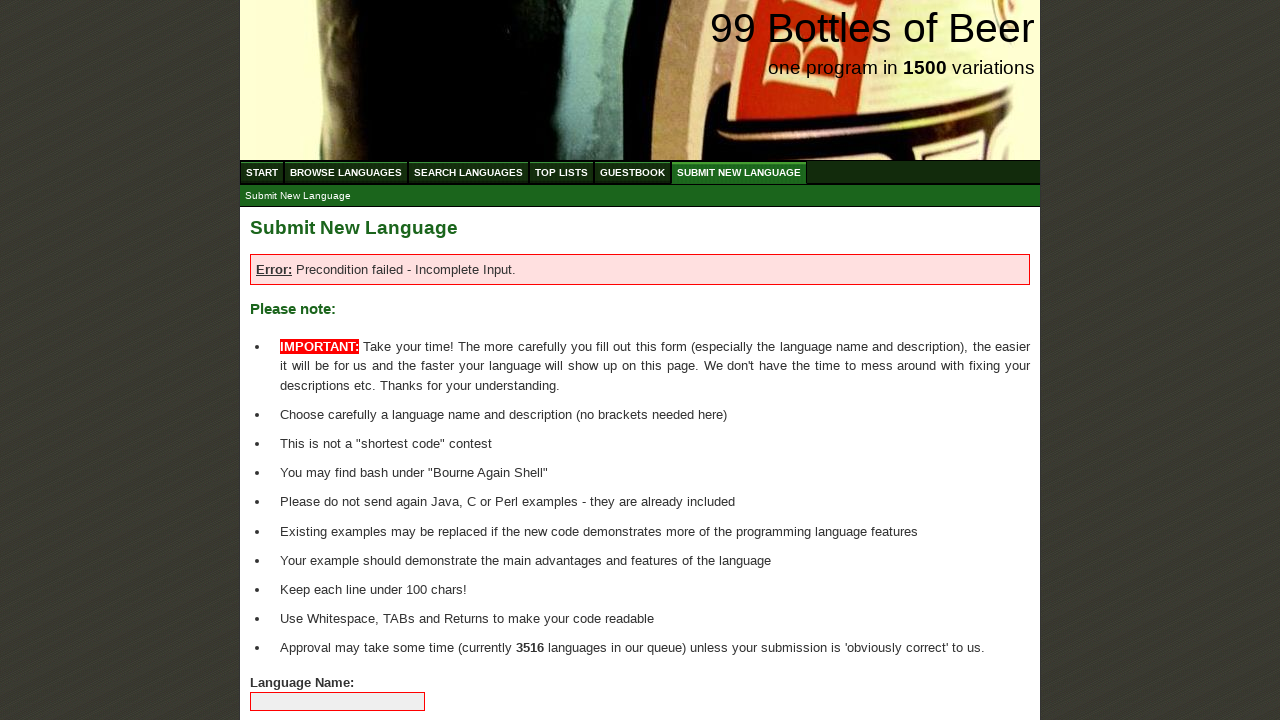

Retrieved text content from first list item in main section
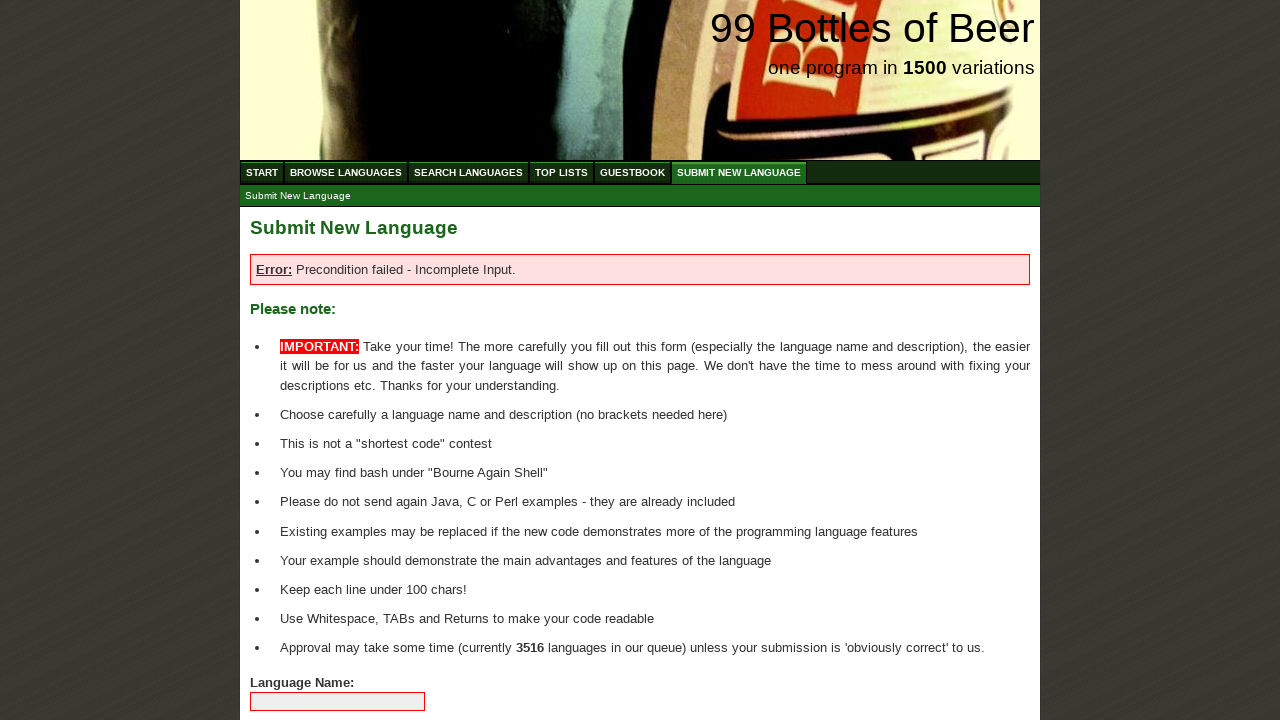

Verified IMPORTANT text matches expected content
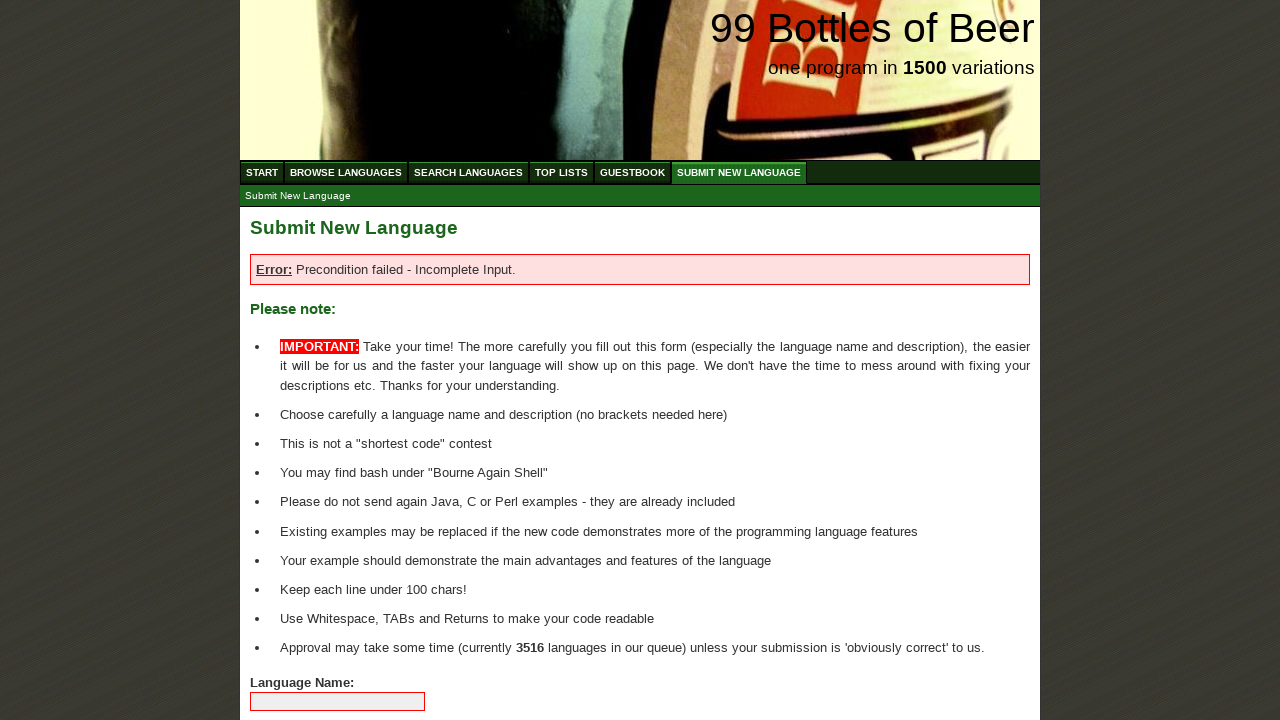

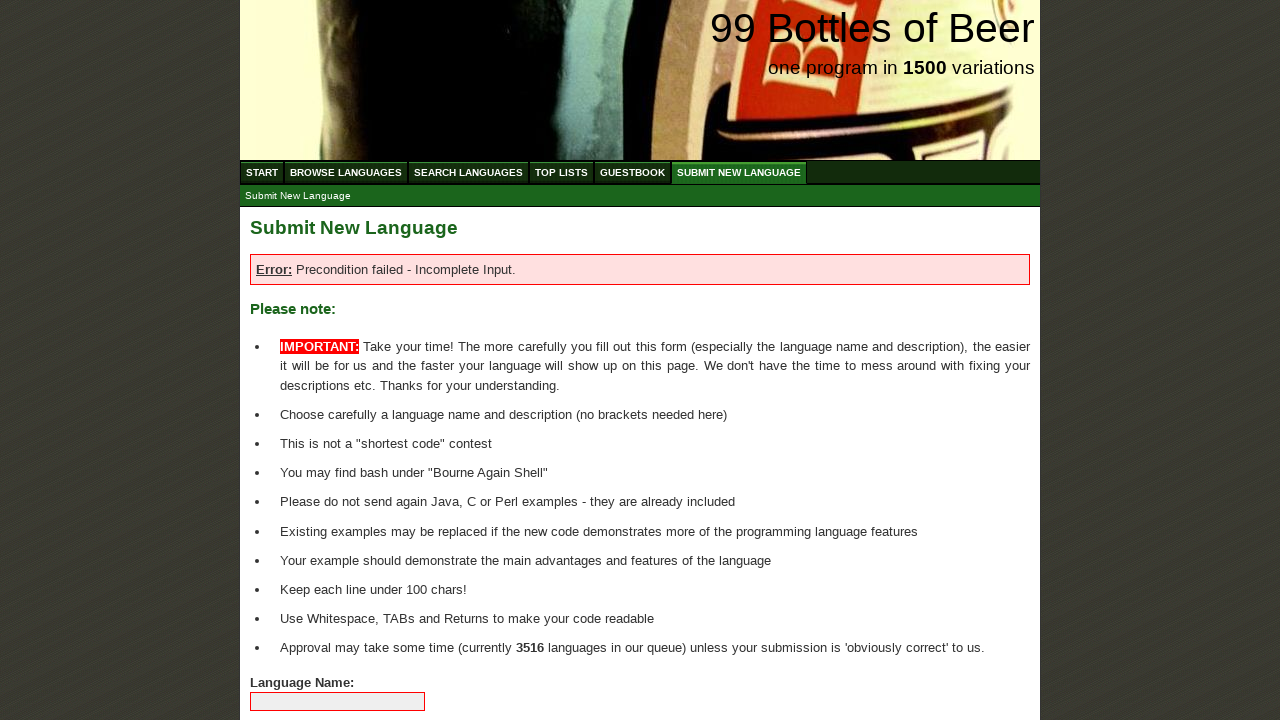